Tests adding todo items to the list by filling the input and pressing Enter, verifying items appear correctly

Starting URL: https://demo.playwright.dev/todomvc

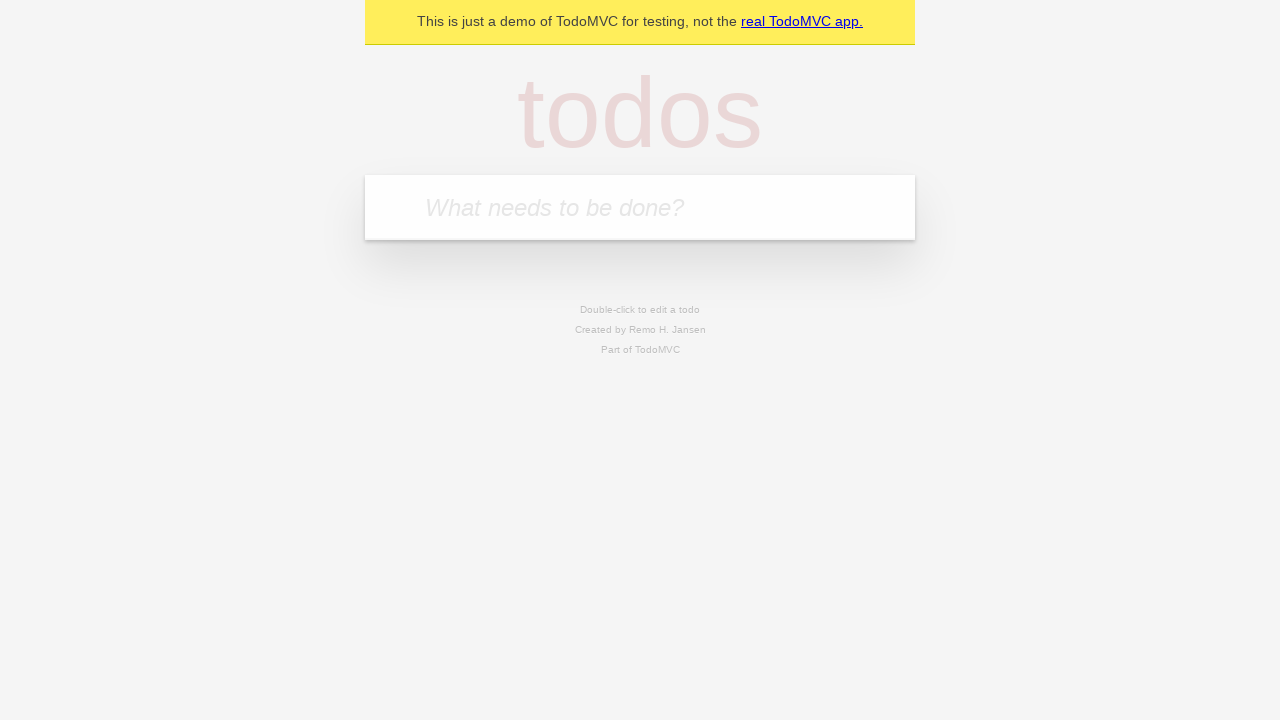

Filled input field with first todo 'buy some cheese' on internal:attr=[placeholder="What needs to be done?"i]
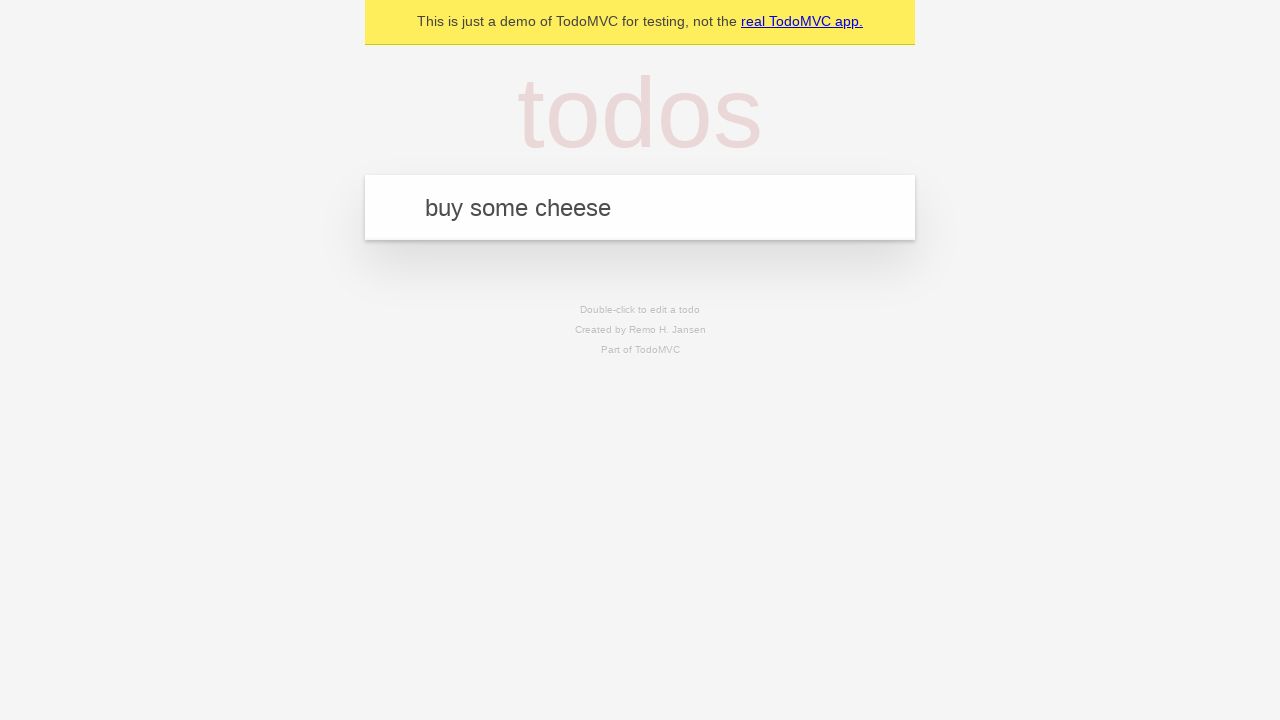

Pressed Enter to create first todo item on internal:attr=[placeholder="What needs to be done?"i]
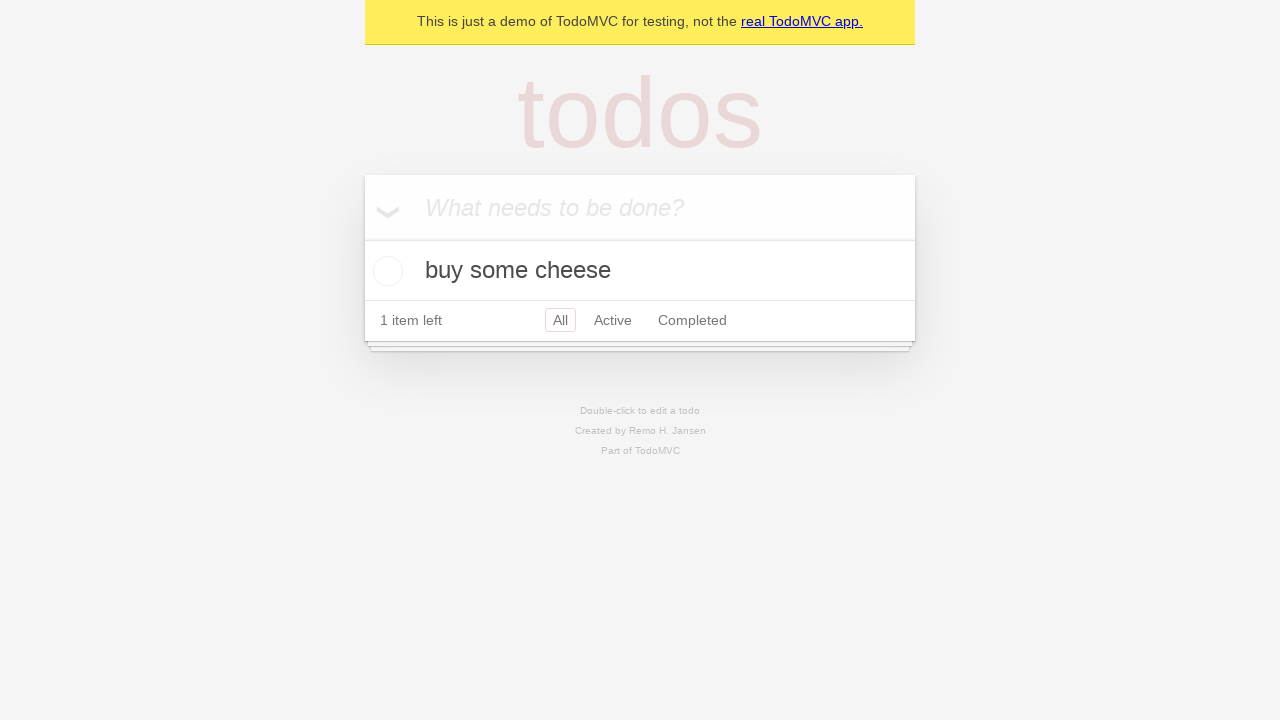

First todo item appeared in the list
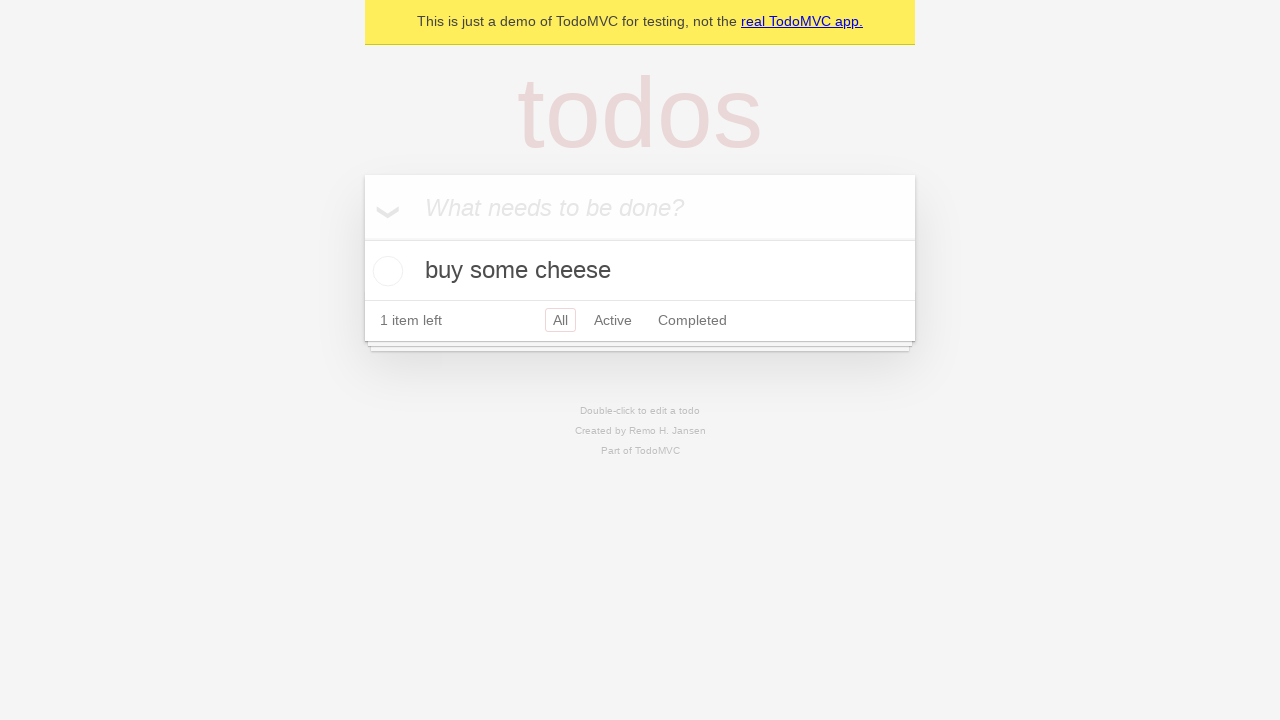

Filled input field with second todo 'feed the cat' on internal:attr=[placeholder="What needs to be done?"i]
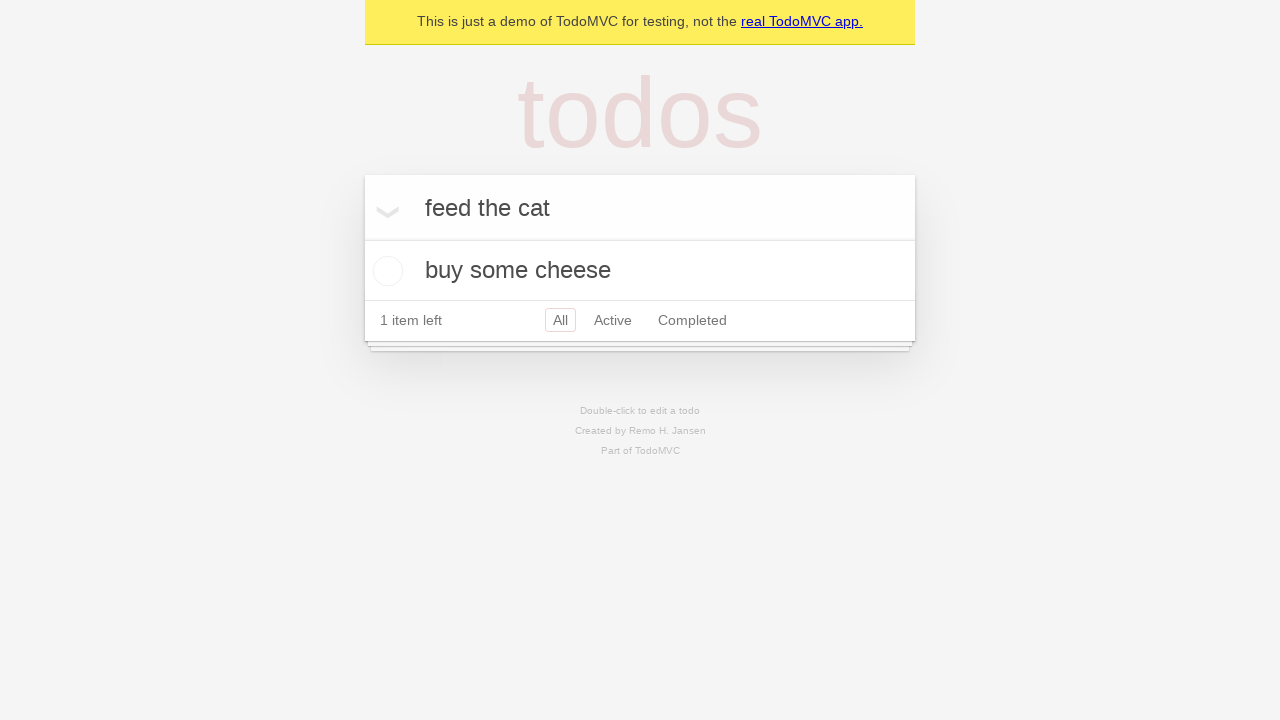

Pressed Enter to create second todo item on internal:attr=[placeholder="What needs to be done?"i]
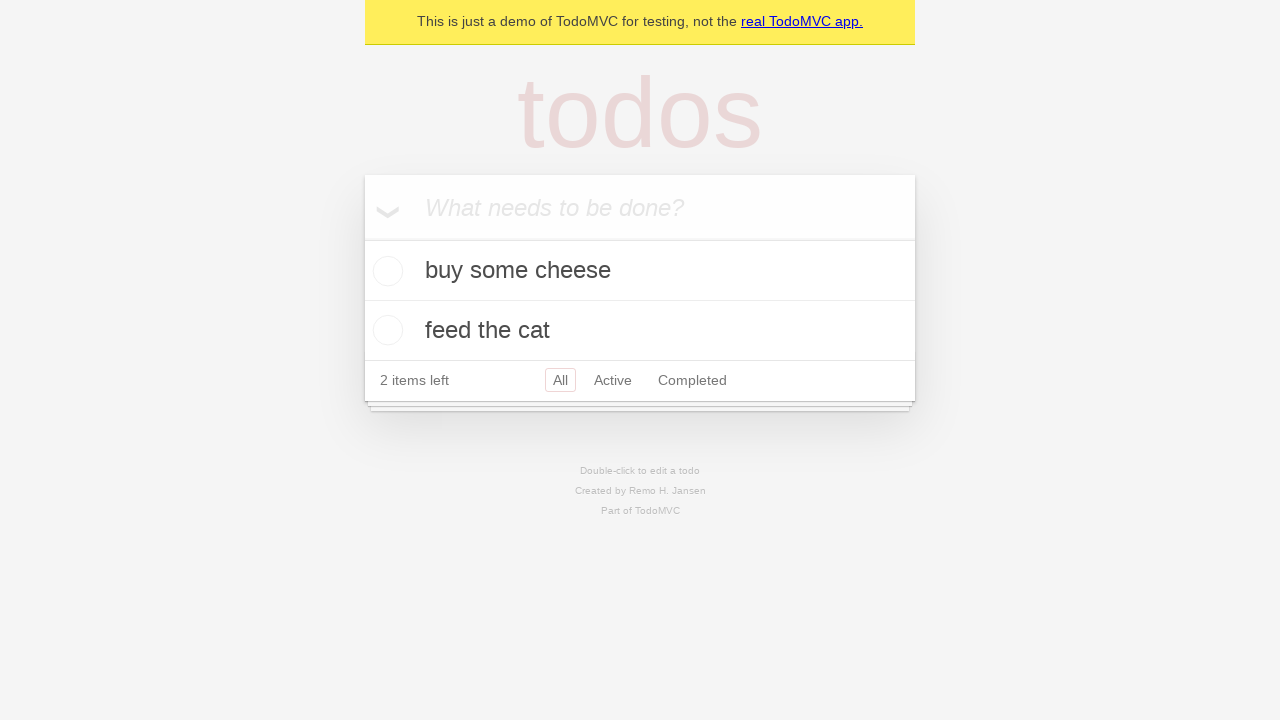

Both todo items are now visible in the list
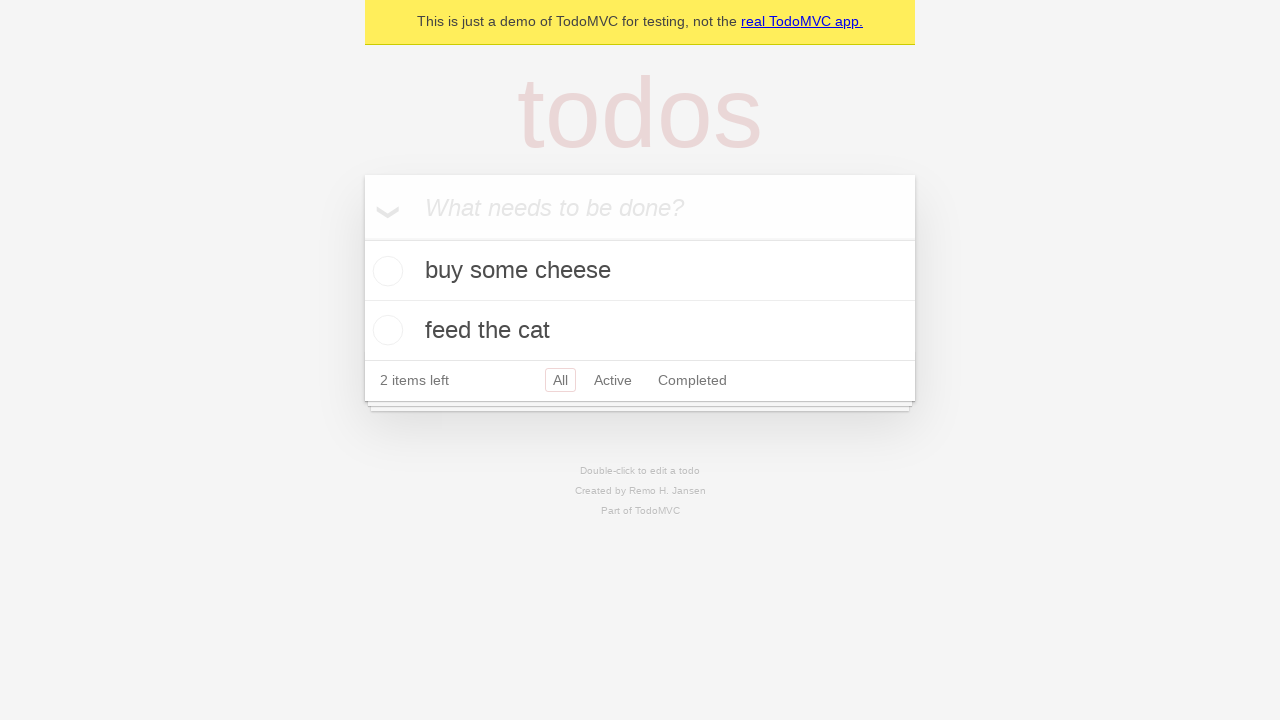

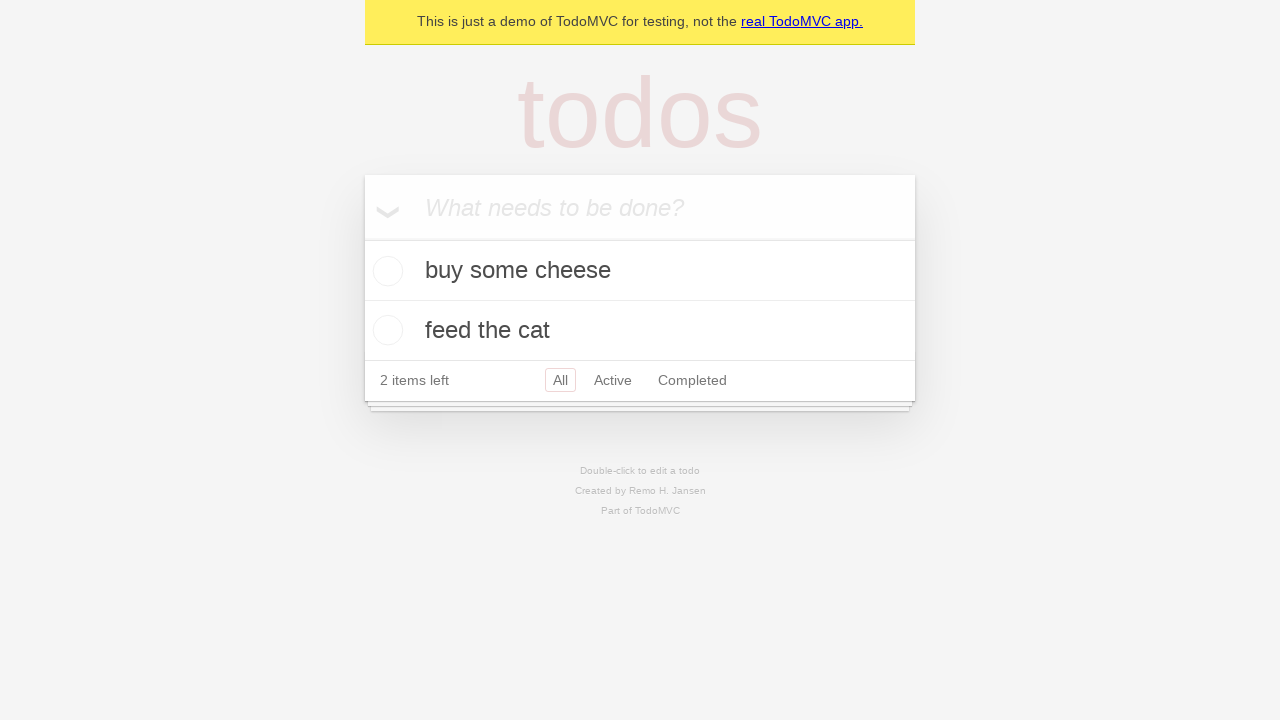